Tests form interactions on an Angular practice page by checking checkboxes, selecting dropdown options, filling password field, submitting the form, and then navigating to shop to add a product to cart

Starting URL: https://rahulshettyacademy.com/angularpractice/

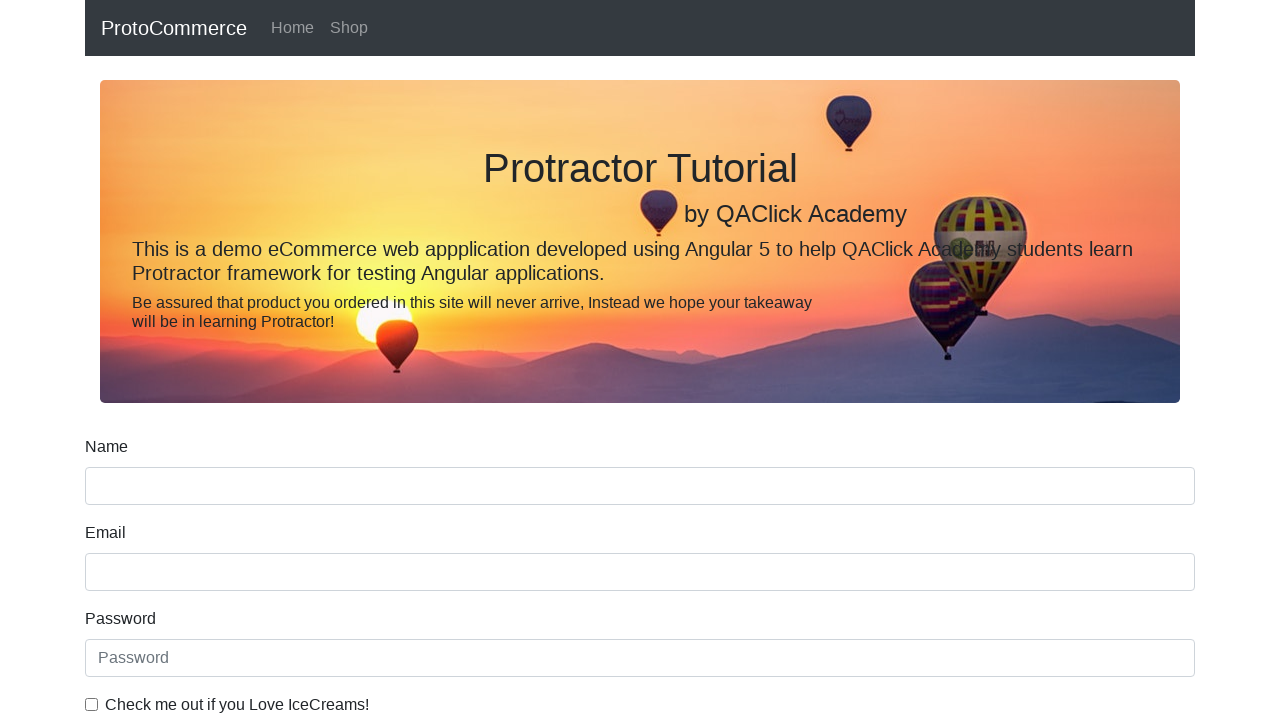

Checked 'I Love IceCreams' checkbox at (92, 704) on internal:label="Check me out if you Love IceCreams!"i
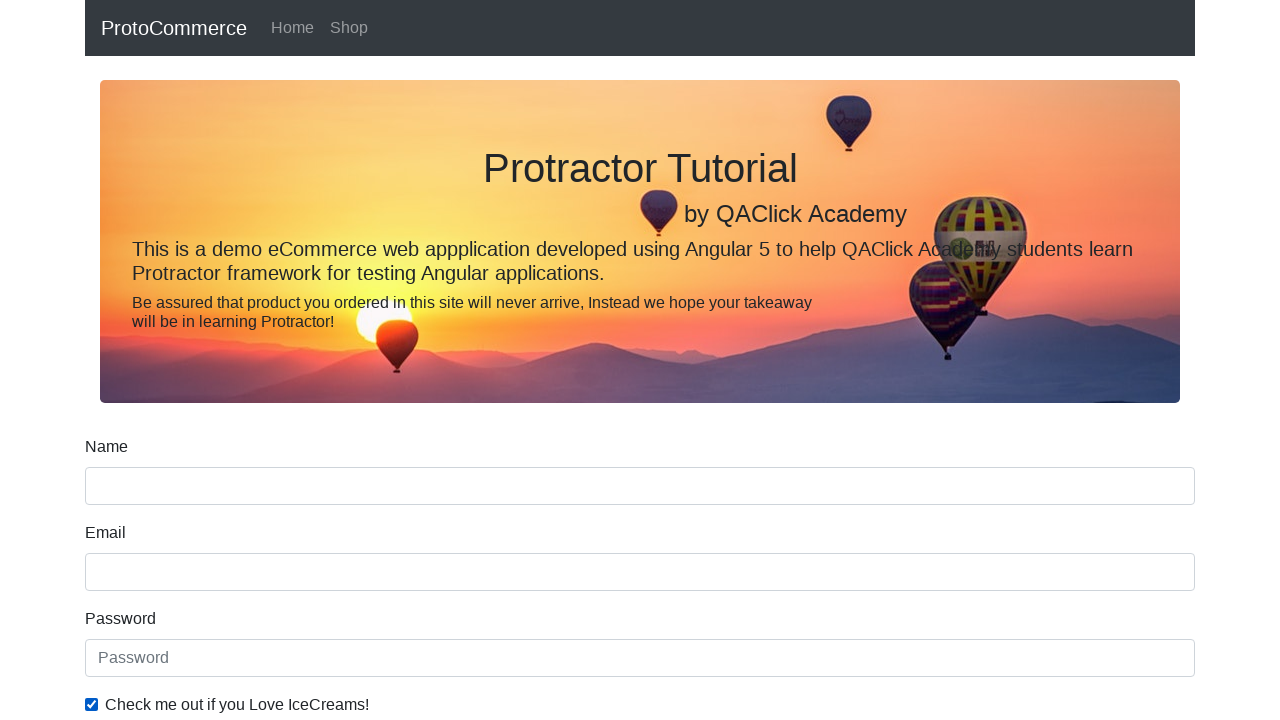

Selected 'Employed' radio button at (326, 360) on internal:label="Employed"i
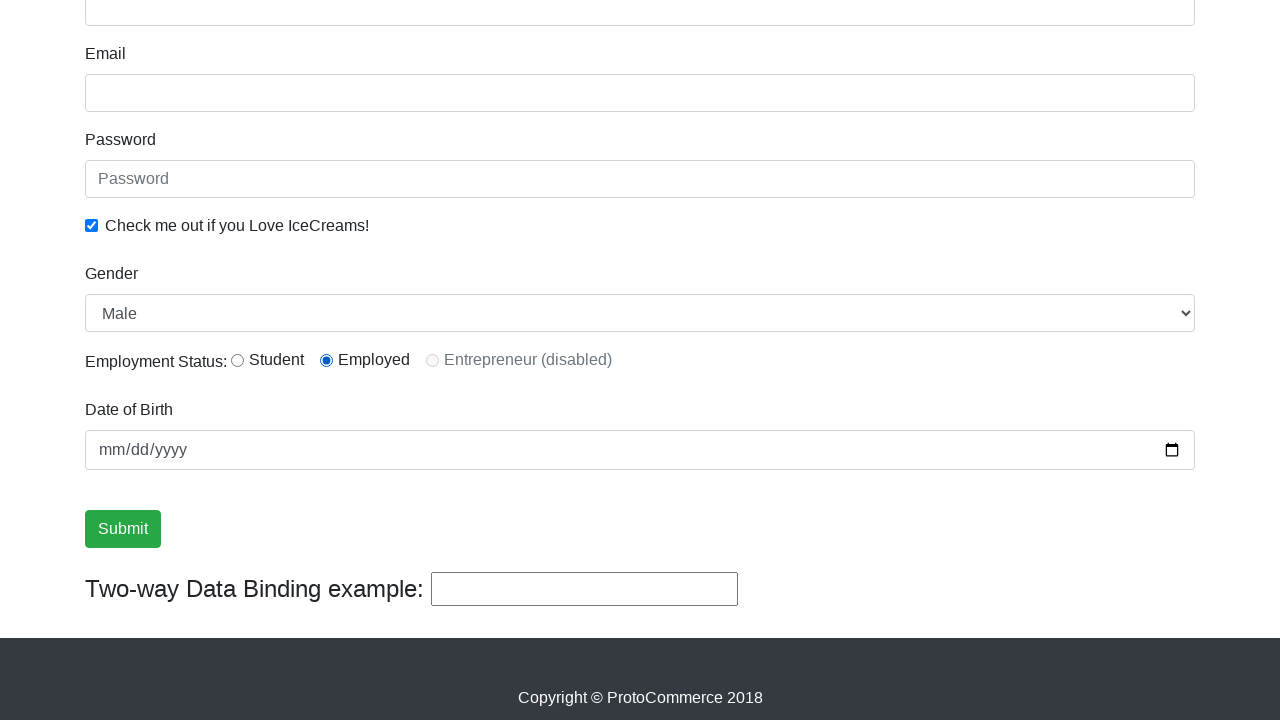

Selected 'Female' from Gender dropdown on internal:label="Gender"i
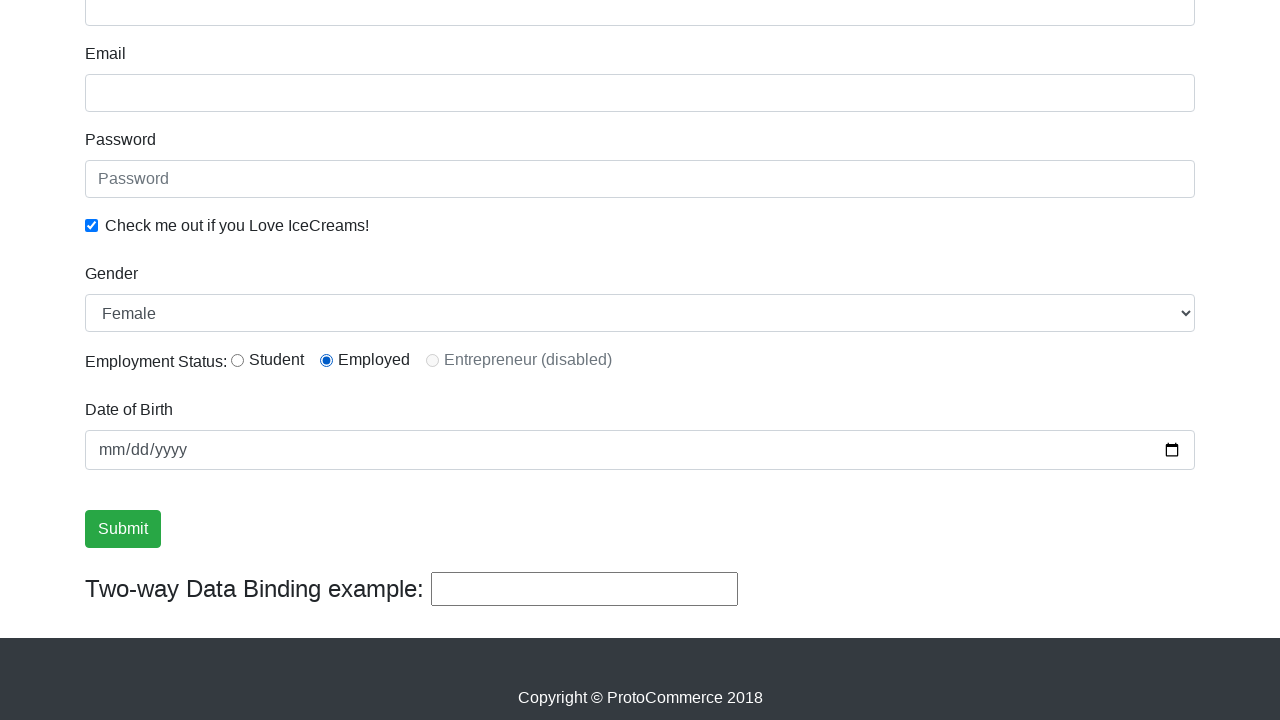

Filled password field with 'one@123' on internal:attr=[placeholder="Password"i]
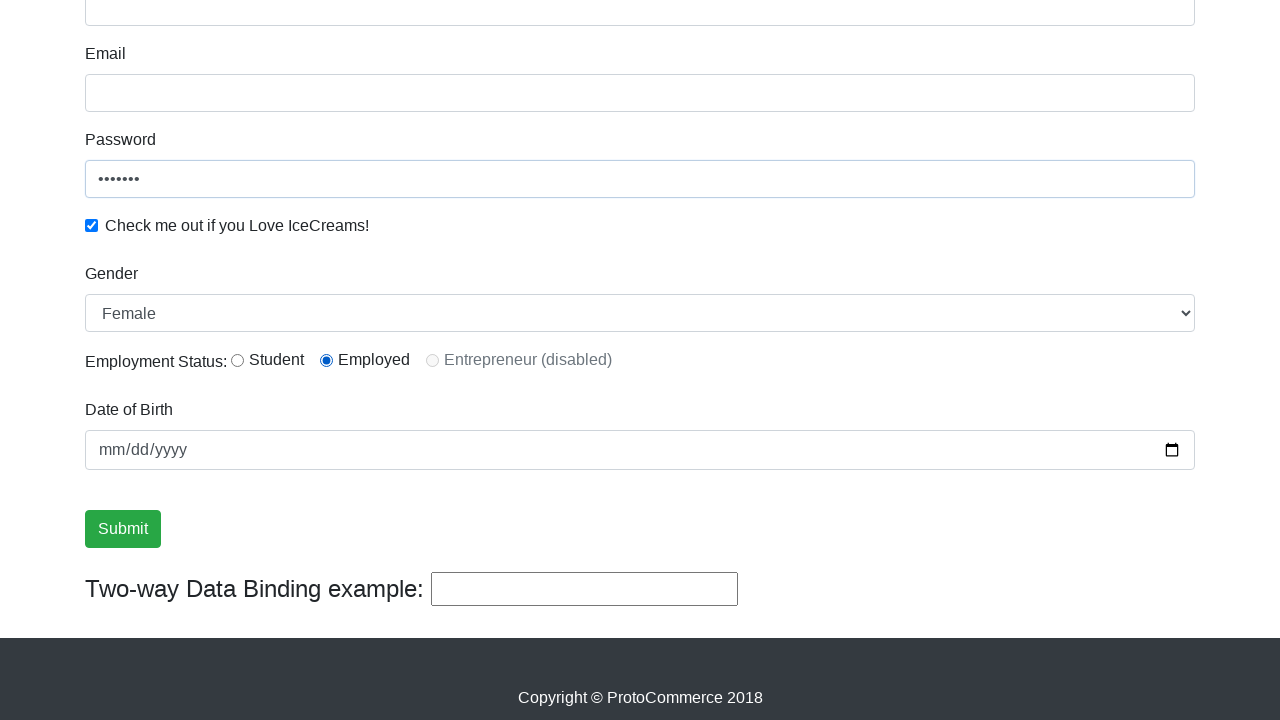

Clicked Submit button at (123, 529) on internal:role=button[name="Submit"i]
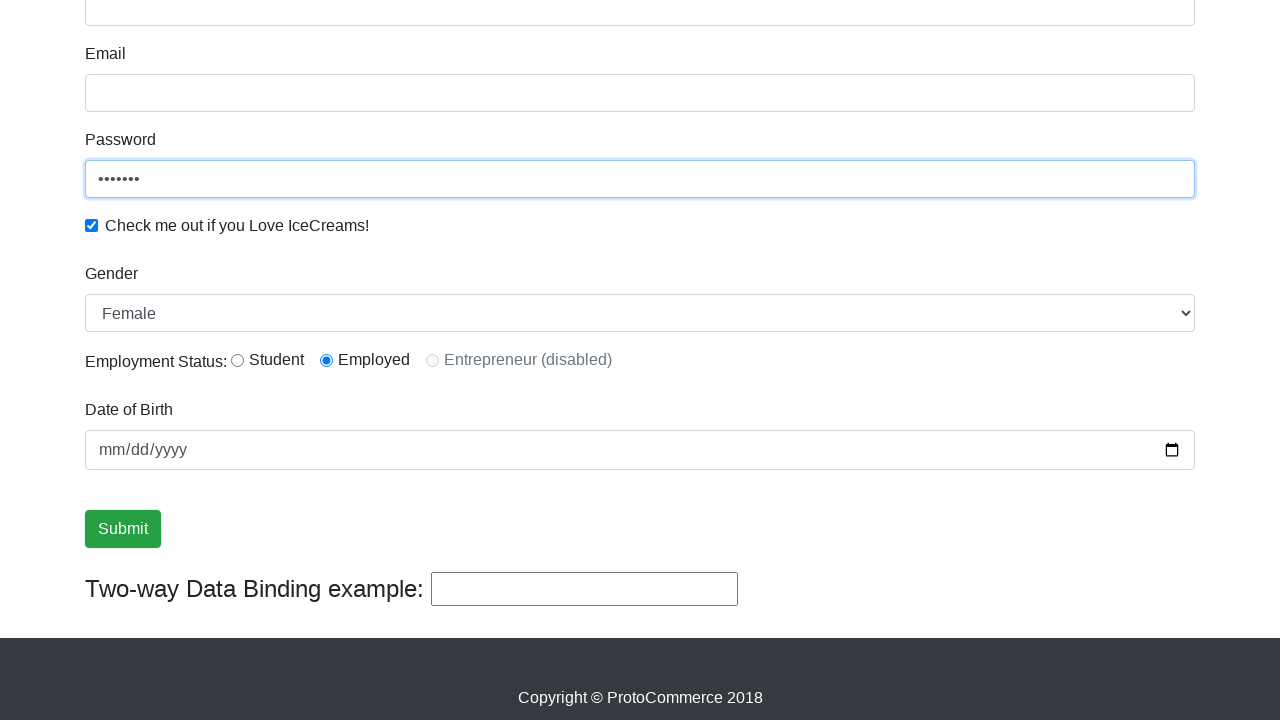

Form submission success message appeared
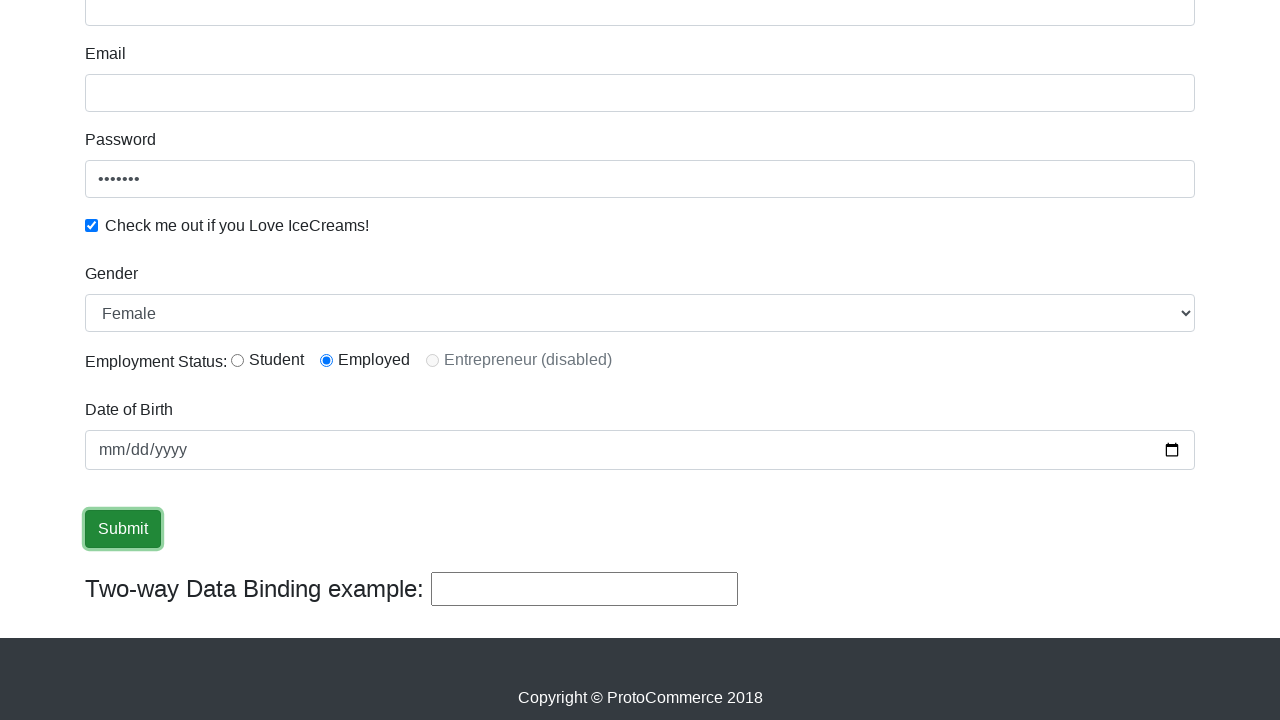

Clicked Shop link to navigate to shop page at (349, 28) on internal:role=link[name="Shop"i]
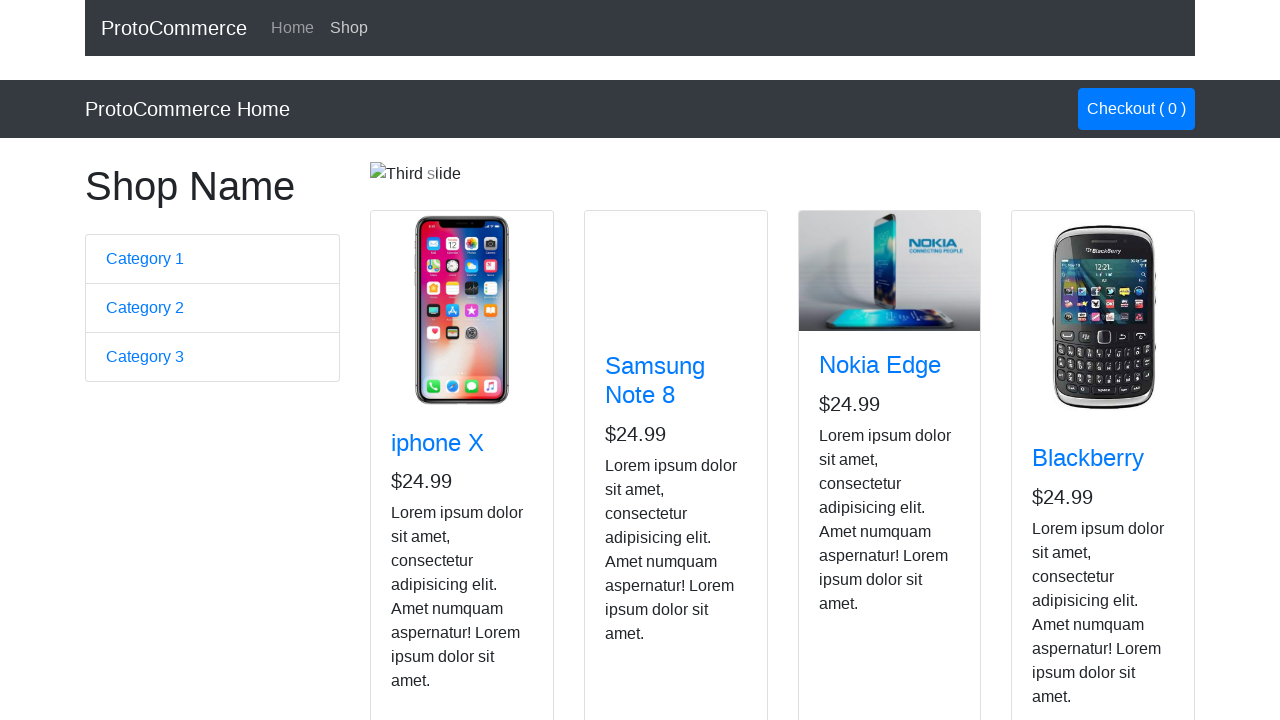

Added Blackberry product to cart at (1068, 528) on app-card >> internal:has-text="Blackberry"i >> internal:role=button[name="Add"i]
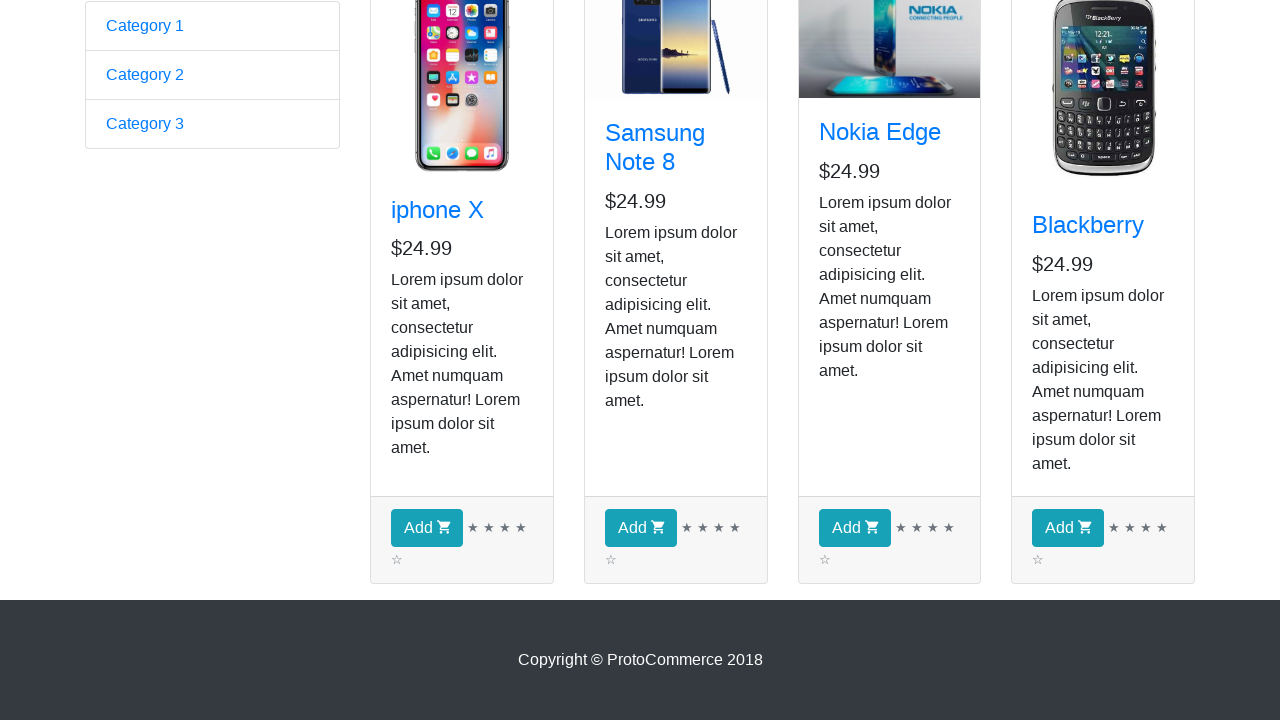

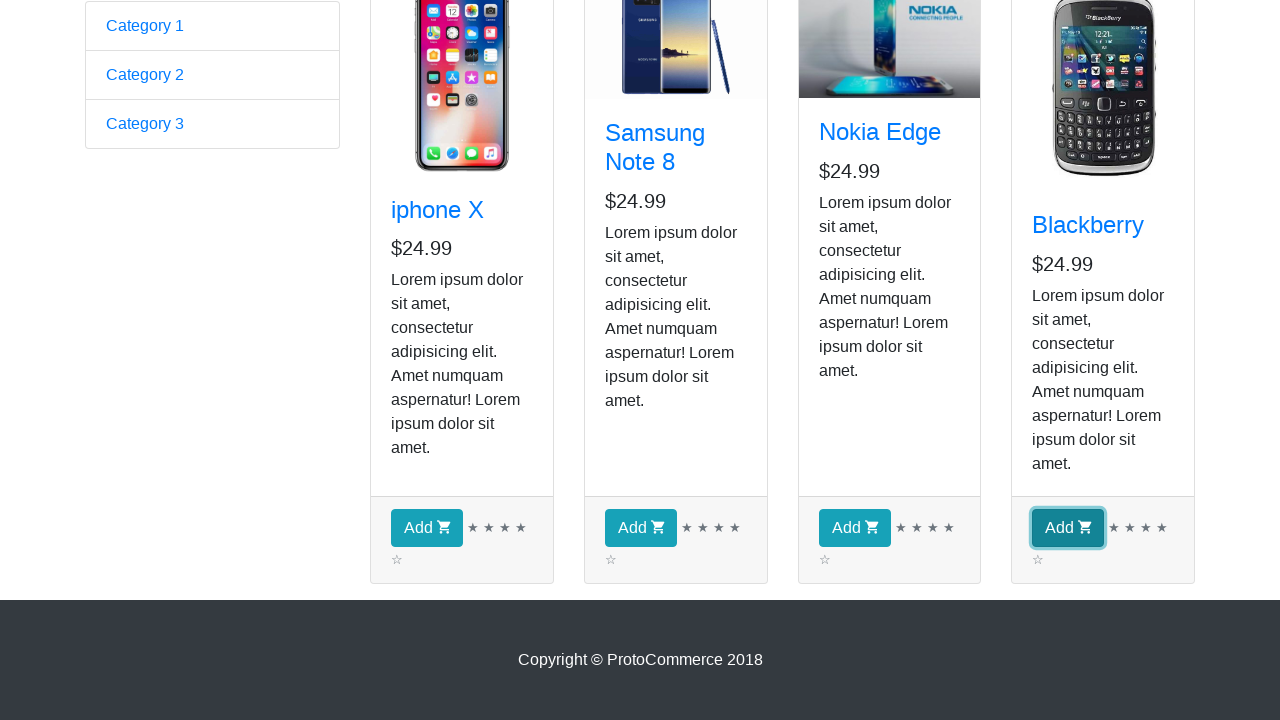